Tests navigation menu interaction by hovering over a dropdown menu and clicking on a submenu item

Starting URL: https://demo.automationtesting.in/Datepicker.html

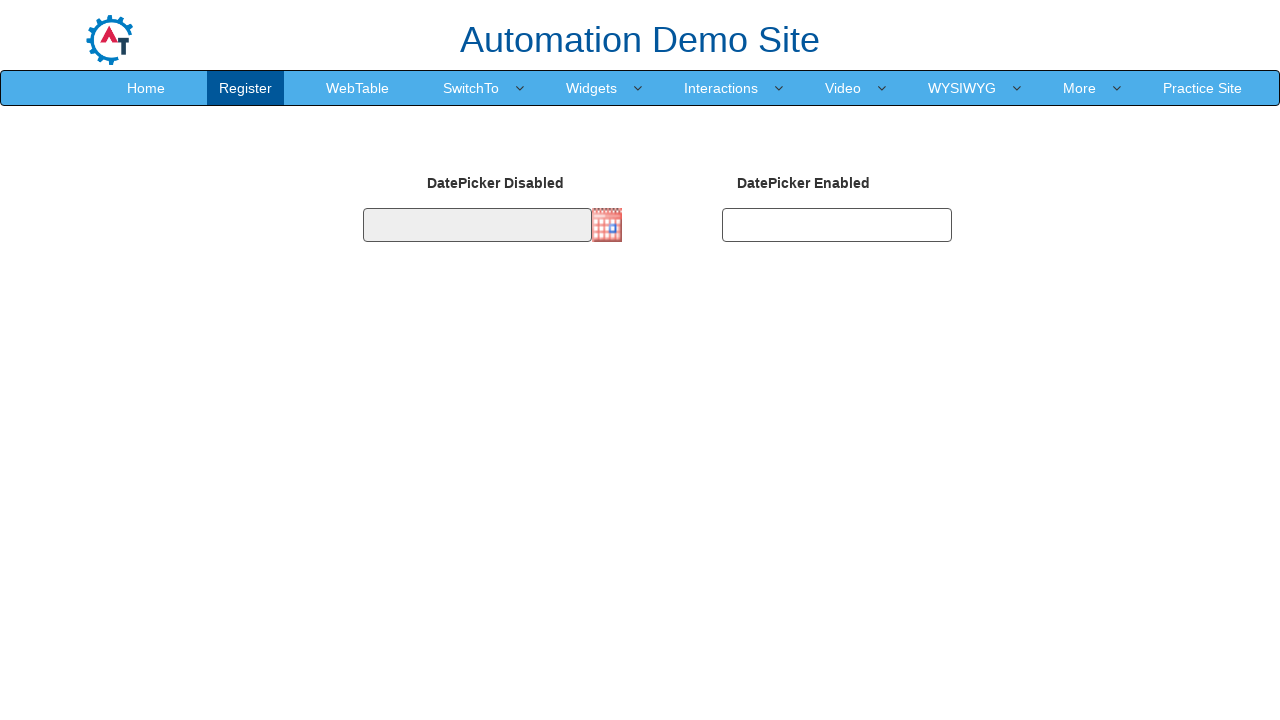

Navigated to Datepicker demo page
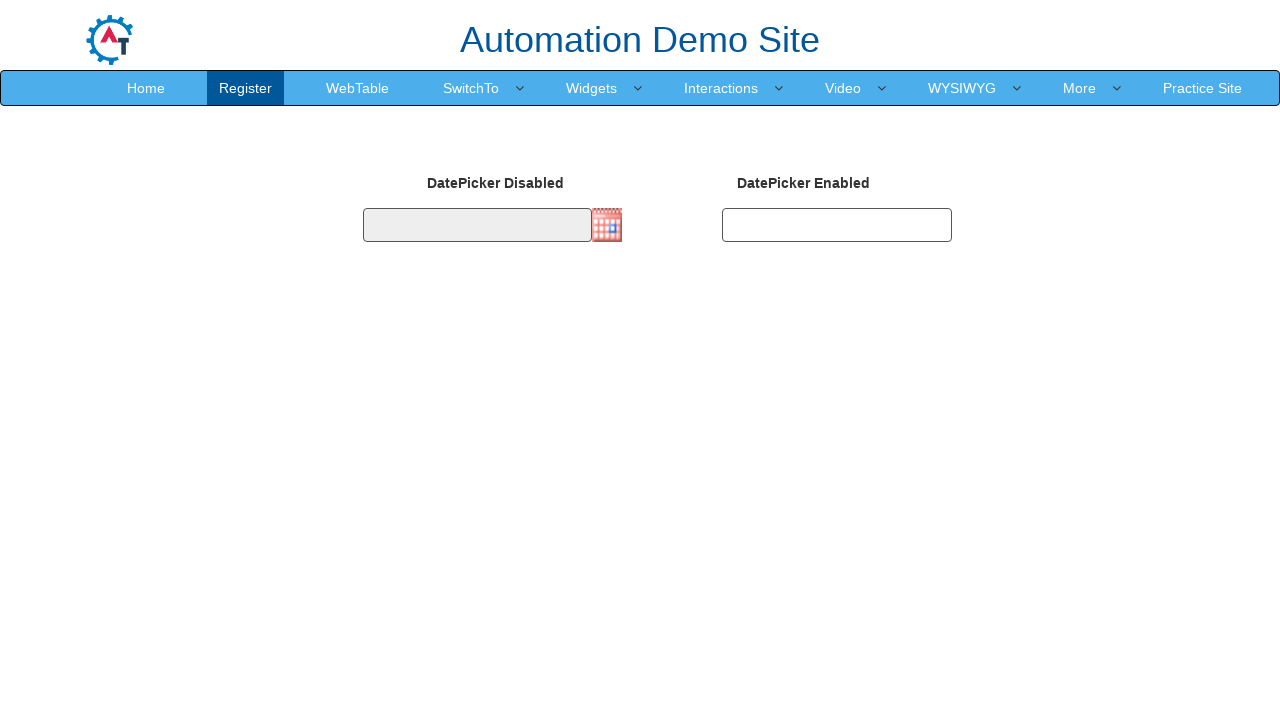

Hovered over SwitchTo menu item to reveal dropdown at (471, 88) on xpath=//a[normalize-space()='SwitchTo']
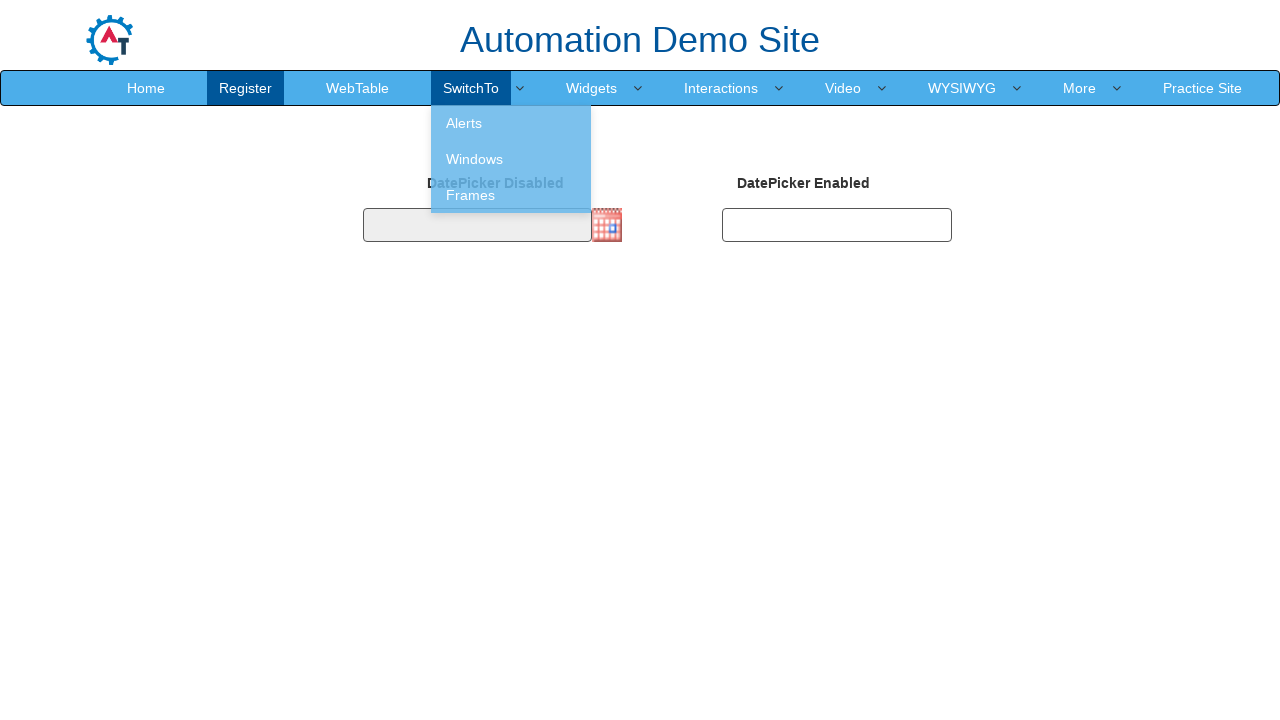

Clicked on Frames submenu item at (511, 195) on xpath=//a[normalize-space()='Frames']
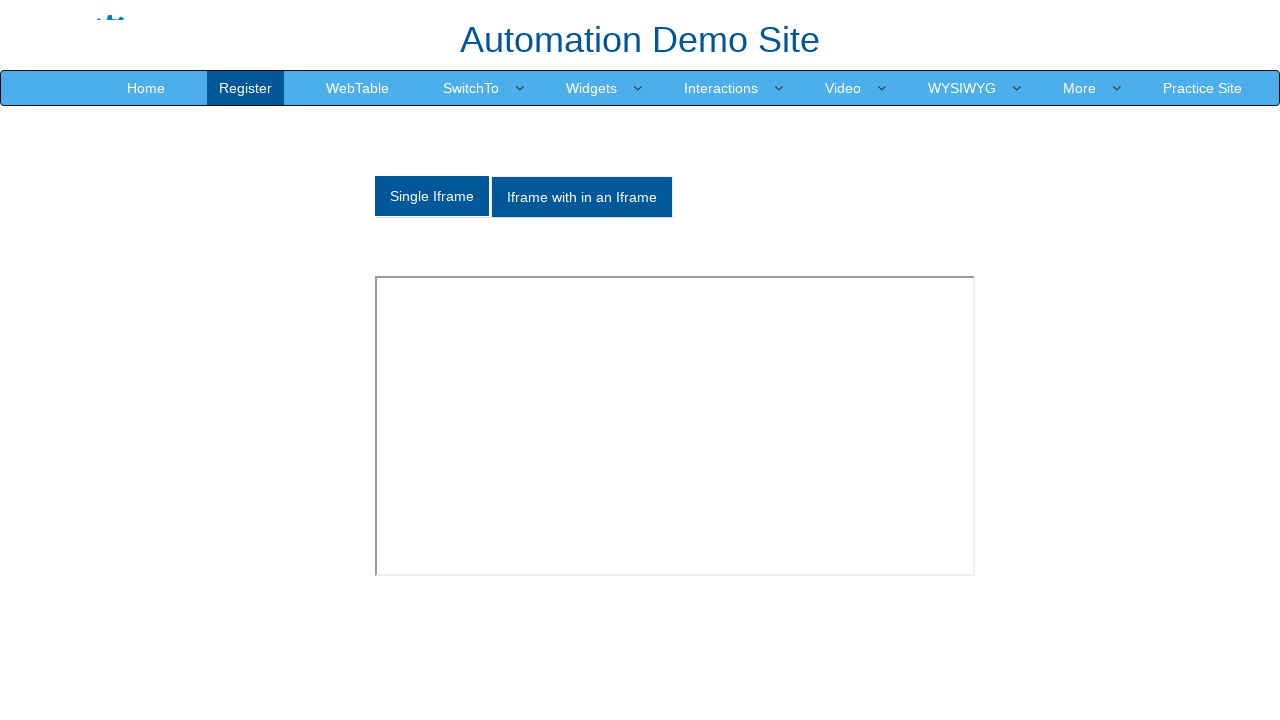

Waited for page navigation to complete
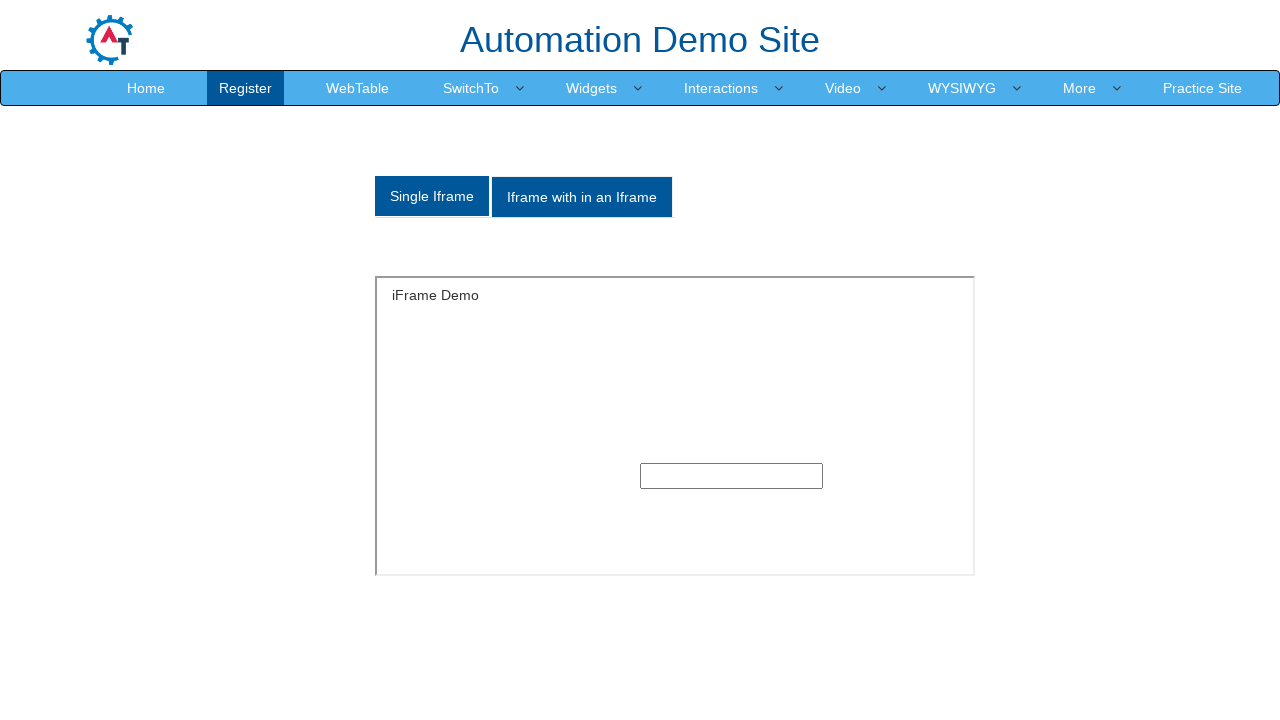

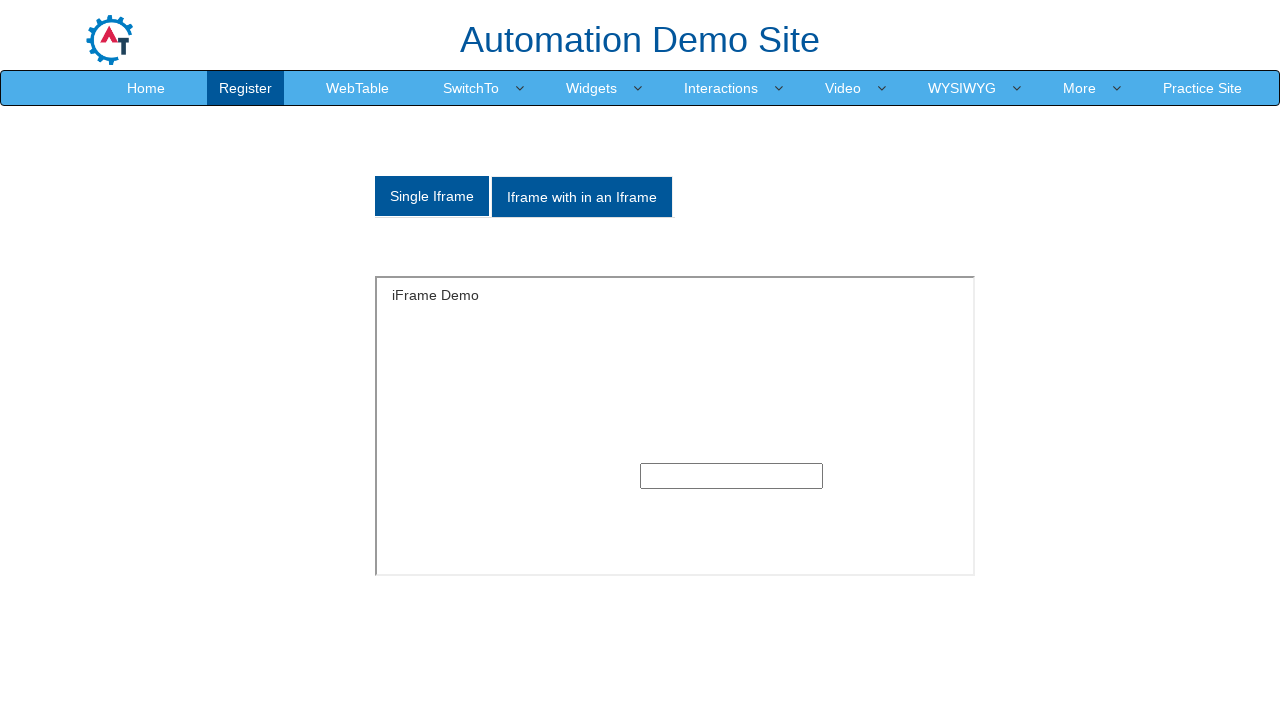